Tests mouse hover functionality by revealing a hidden menu and clicking the 'Top' link to scroll to top of page.

Starting URL: https://www.rahulshettyacademy.com/AutomationPractice/

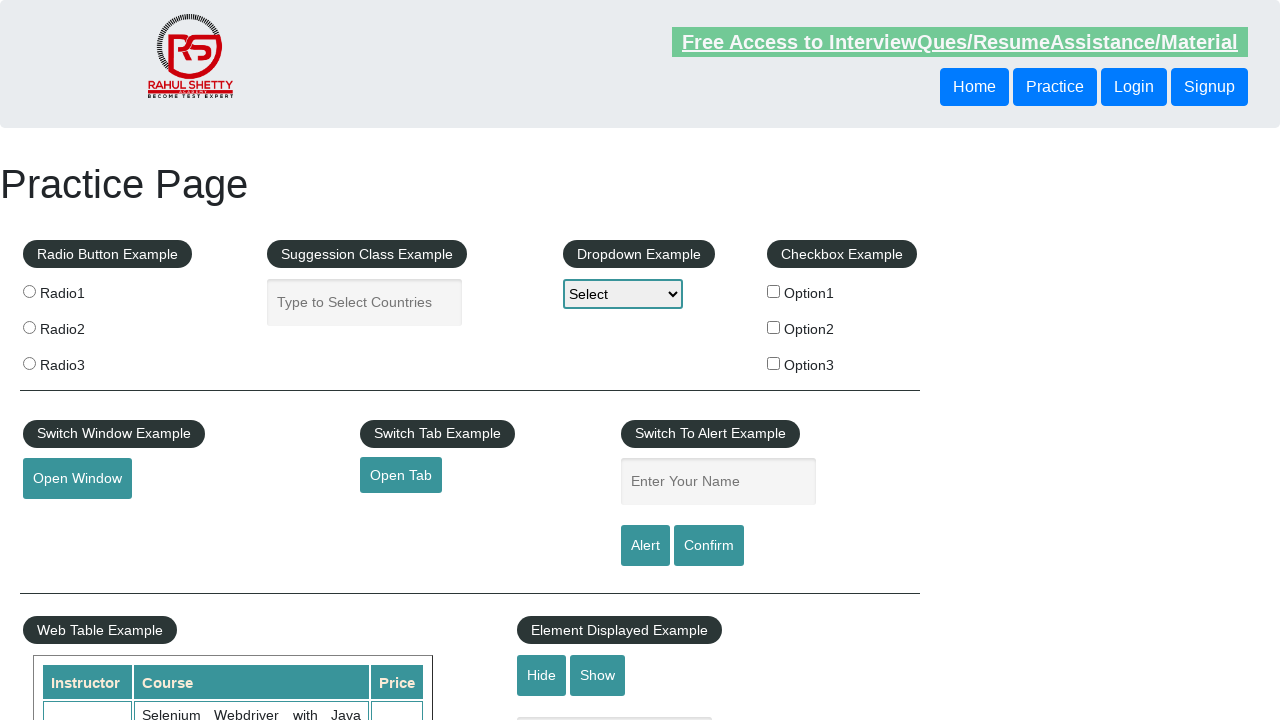

Made mouse hover content visible by setting display to block
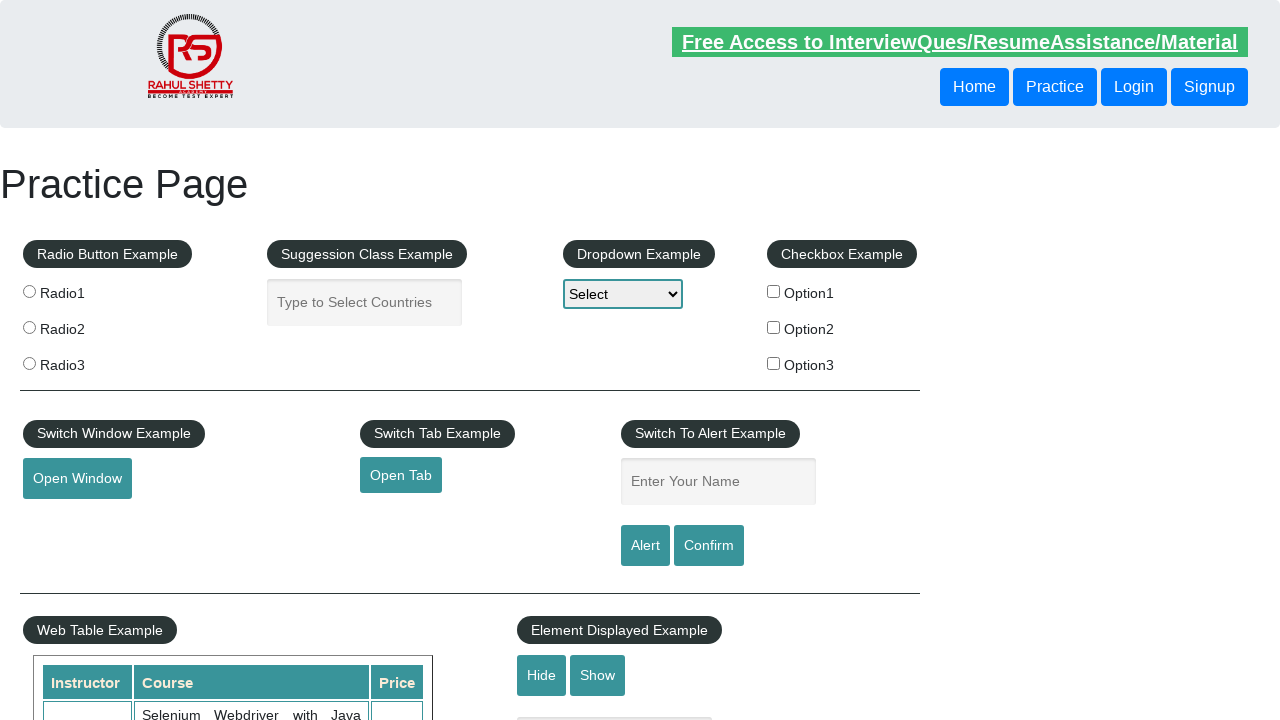

Clicked the 'Top' link to scroll to page top at (103, 360) on text=Top
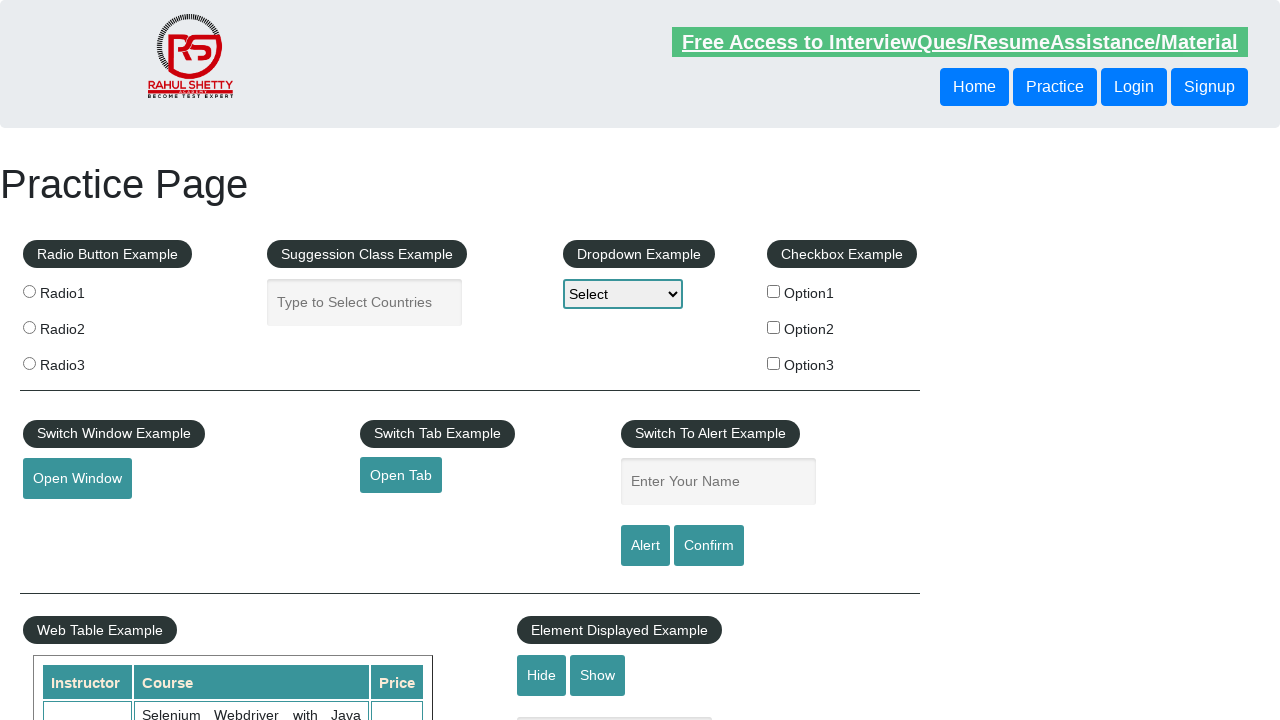

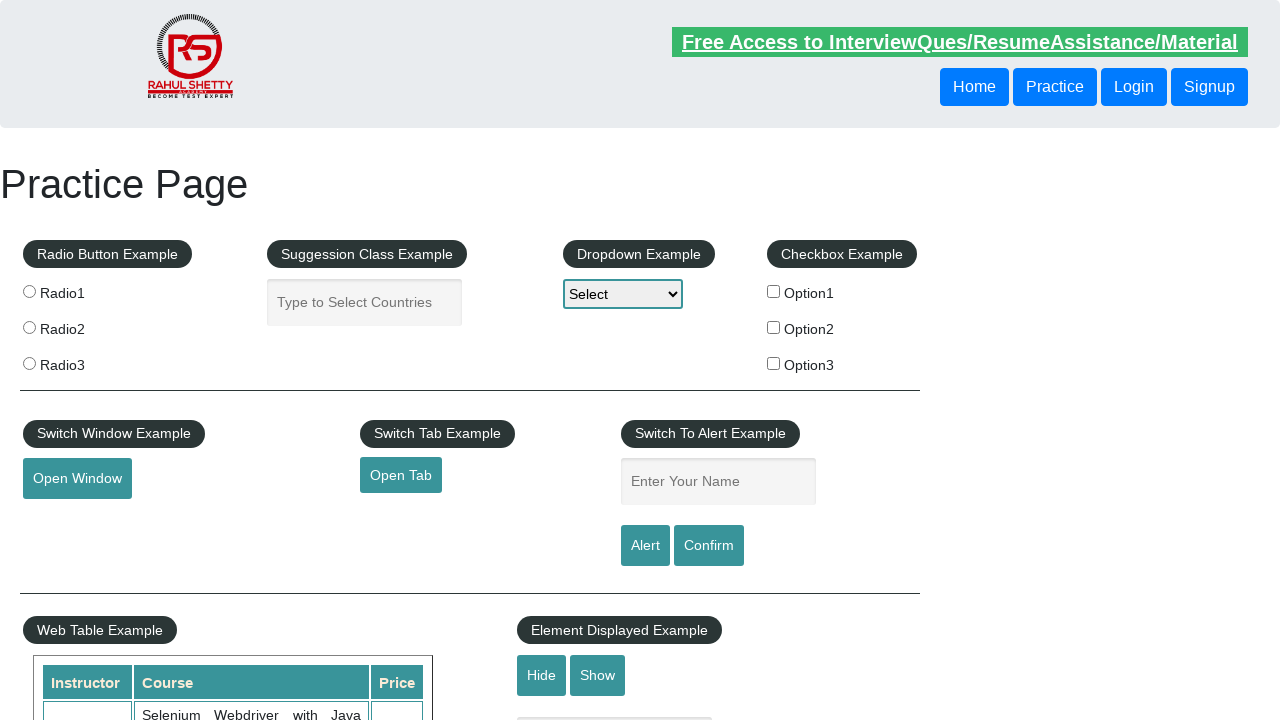